Tests that edits are cancelled when pressing Escape

Starting URL: https://demo.playwright.dev/todomvc

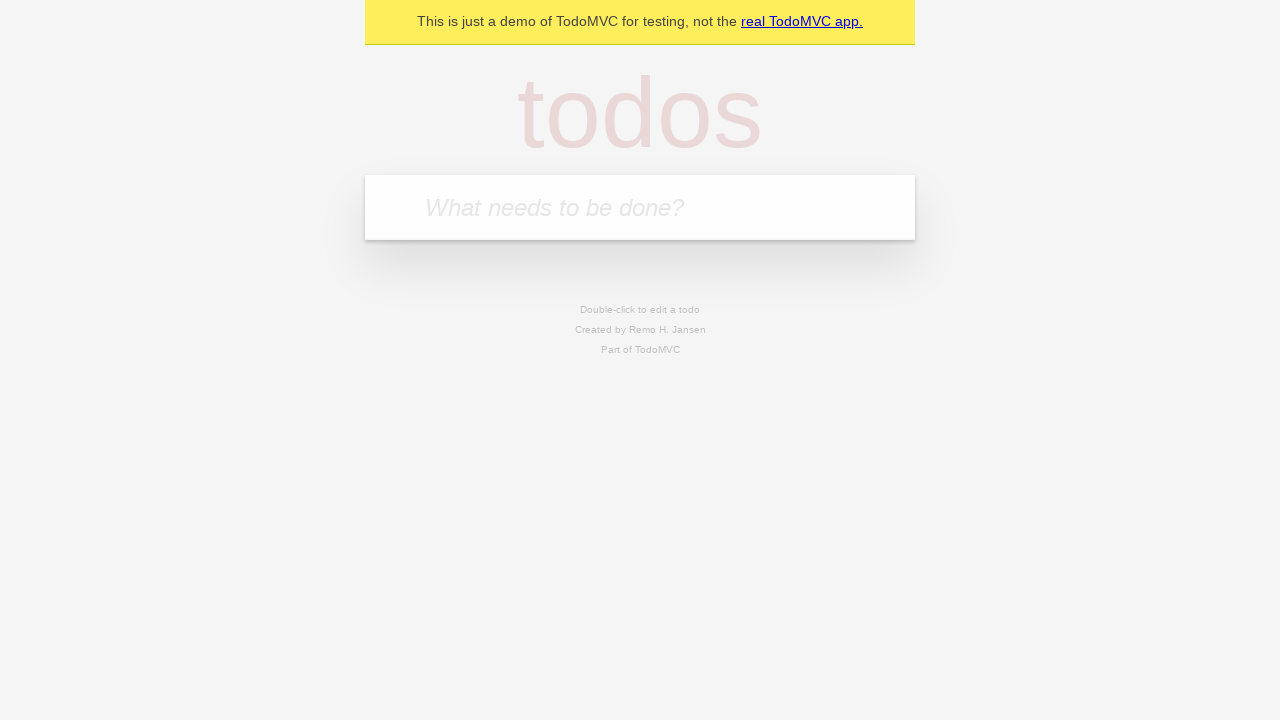

Filled new todo field with 'buy some cheese' on internal:attr=[placeholder="What needs to be done?"i]
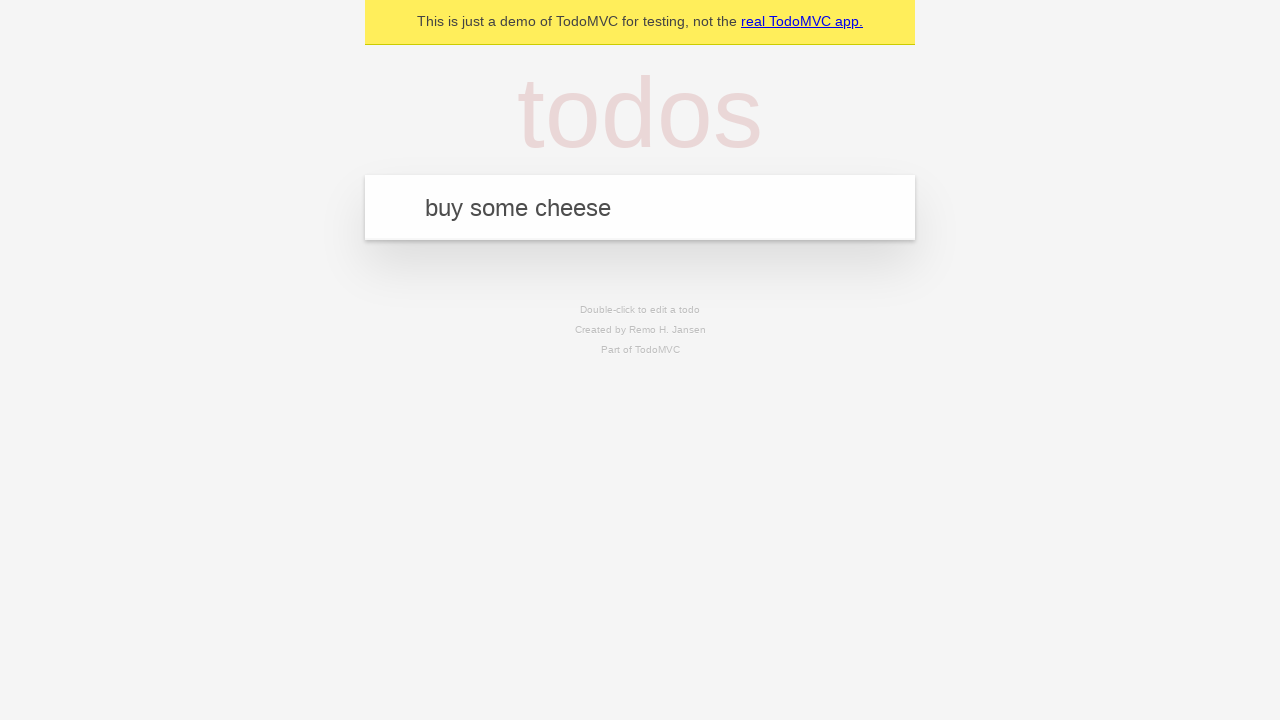

Pressed Enter to create todo 'buy some cheese' on internal:attr=[placeholder="What needs to be done?"i]
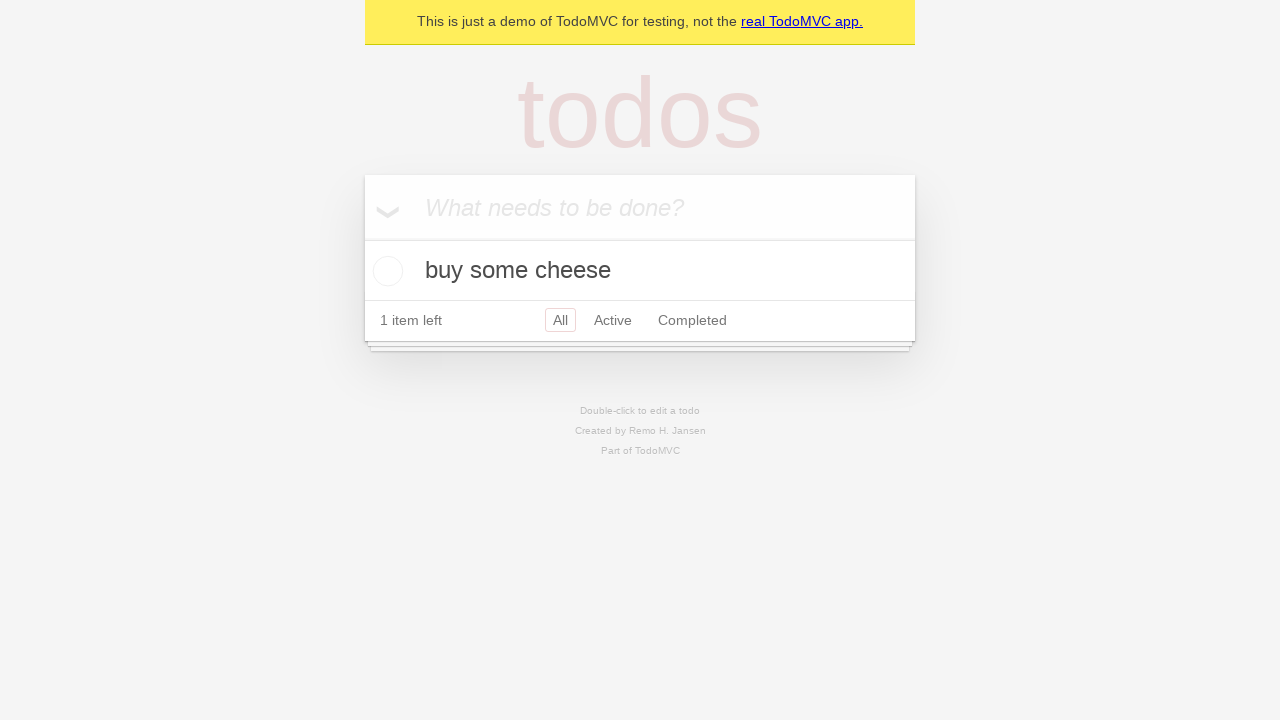

Filled new todo field with 'feed the cat' on internal:attr=[placeholder="What needs to be done?"i]
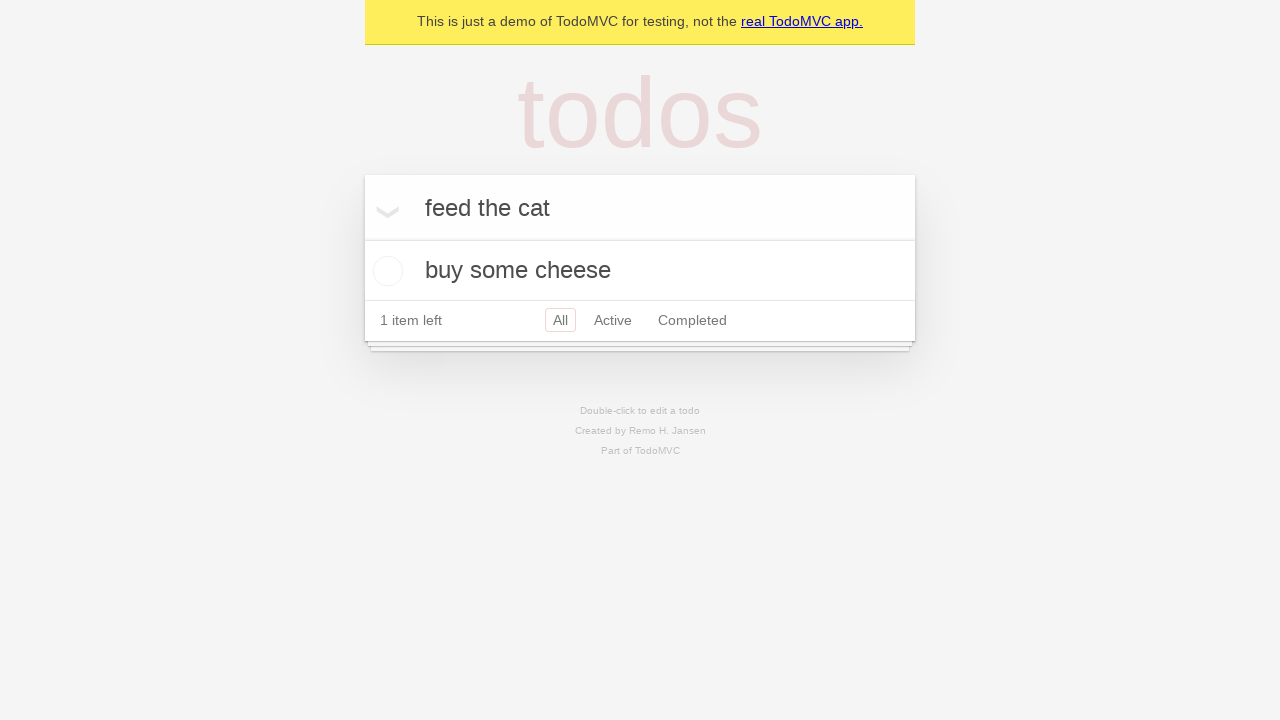

Pressed Enter to create todo 'feed the cat' on internal:attr=[placeholder="What needs to be done?"i]
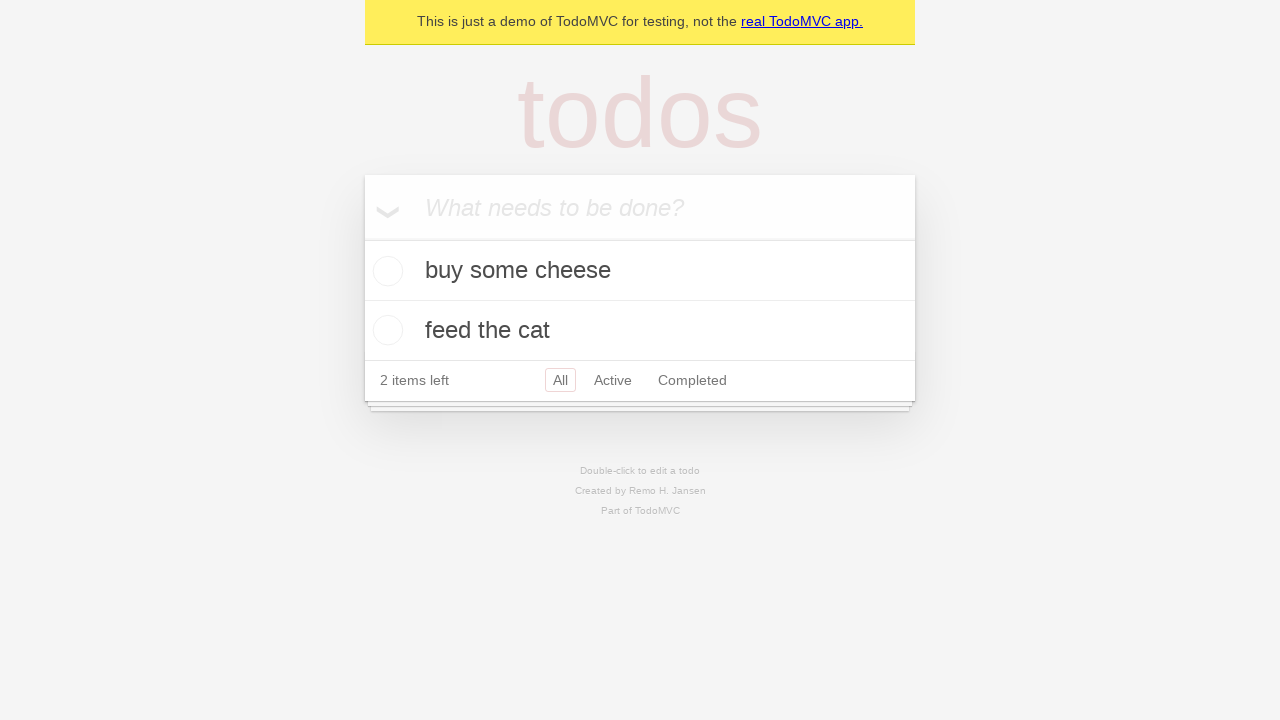

Filled new todo field with 'book a doctors appointment' on internal:attr=[placeholder="What needs to be done?"i]
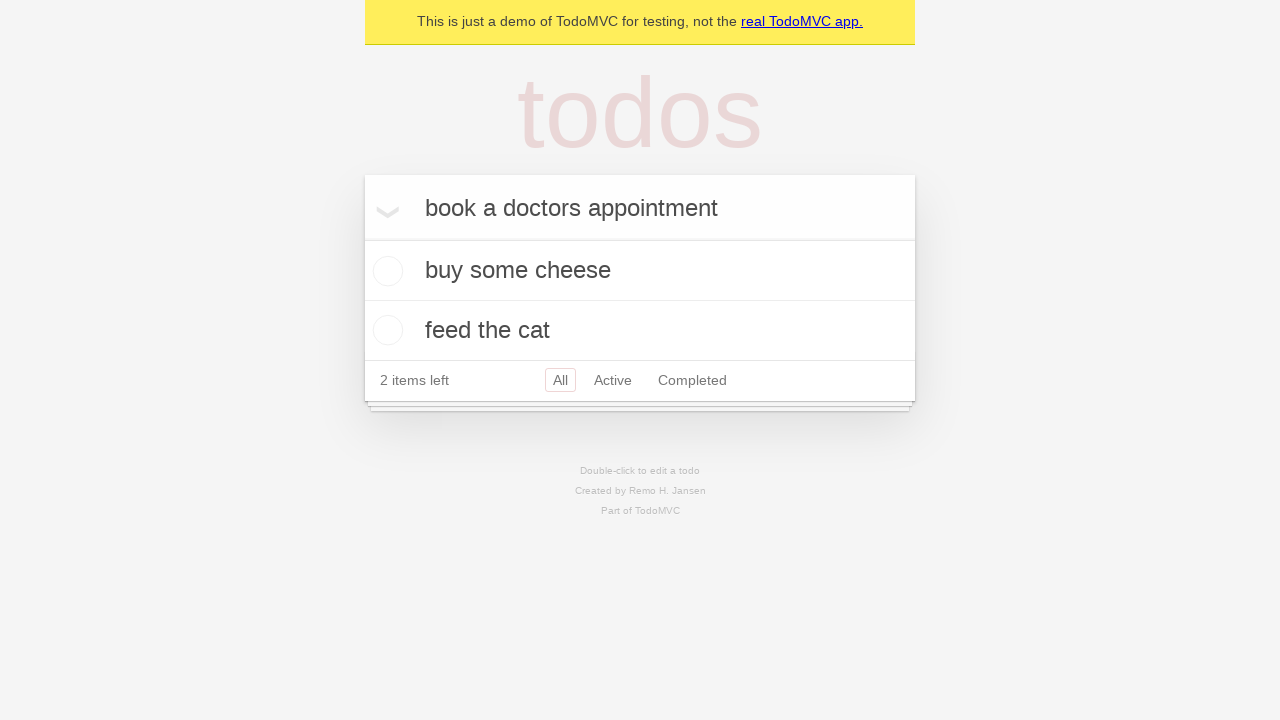

Pressed Enter to create todo 'book a doctors appointment' on internal:attr=[placeholder="What needs to be done?"i]
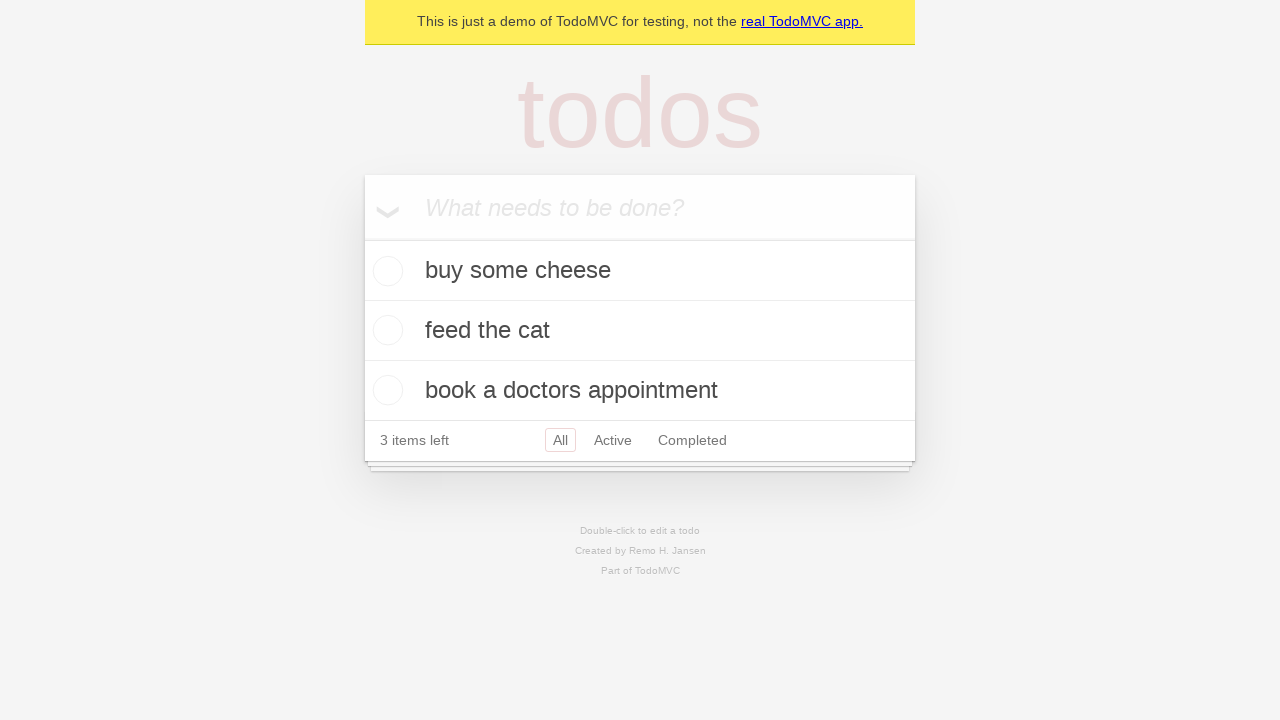

Double-clicked second todo item to enter edit mode at (640, 331) on internal:testid=[data-testid="todo-item"s] >> nth=1
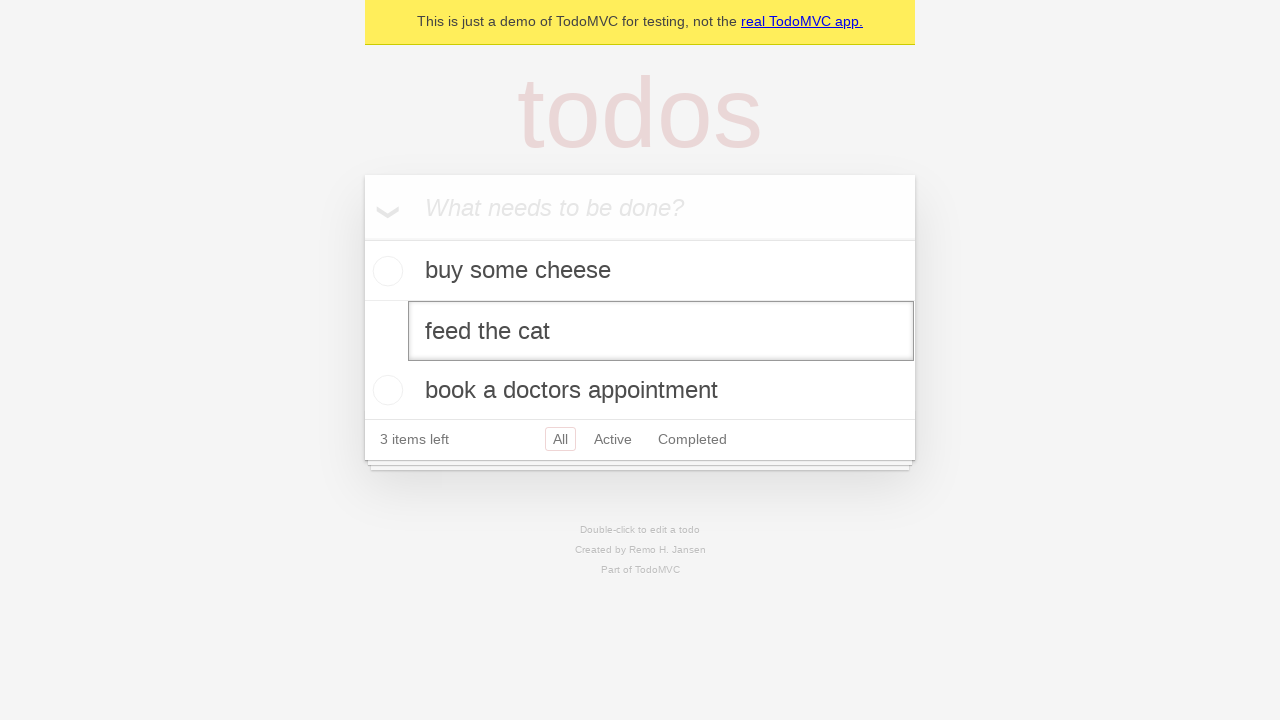

Filled edit textbox with new text 'buy some sausages' on internal:testid=[data-testid="todo-item"s] >> nth=1 >> internal:role=textbox[nam
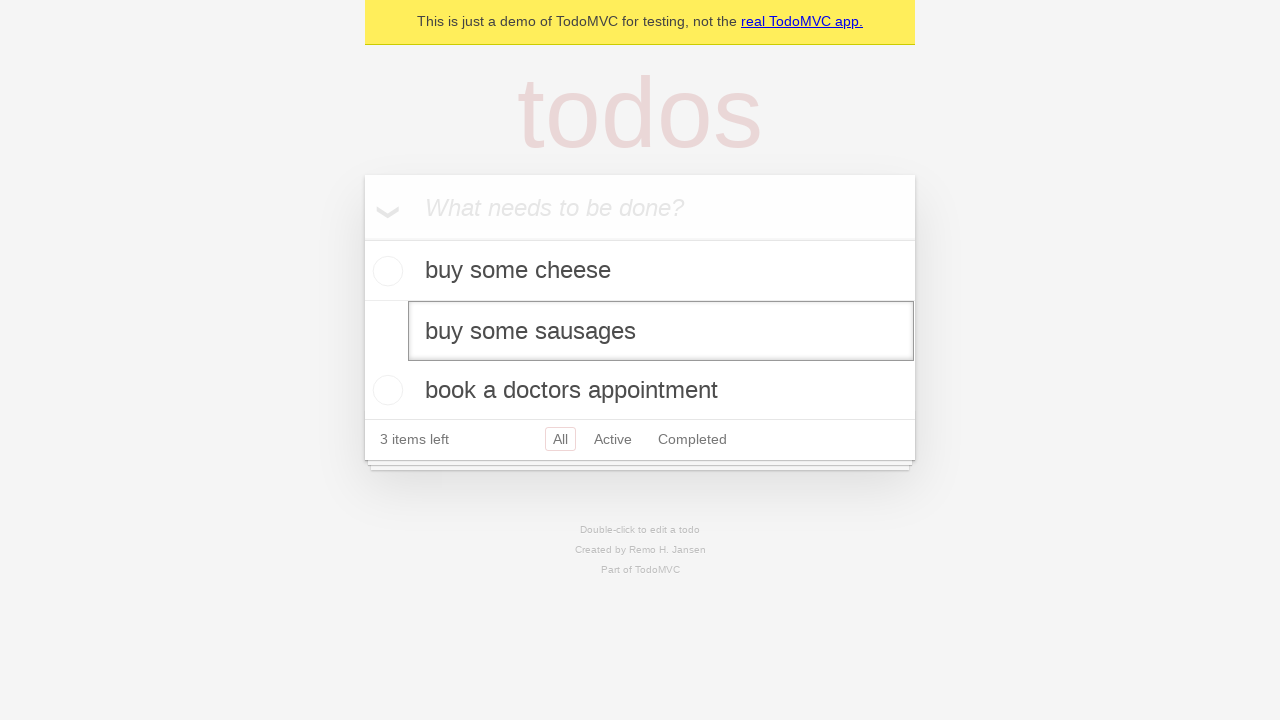

Pressed Escape key to cancel the edit on internal:testid=[data-testid="todo-item"s] >> nth=1 >> internal:role=textbox[nam
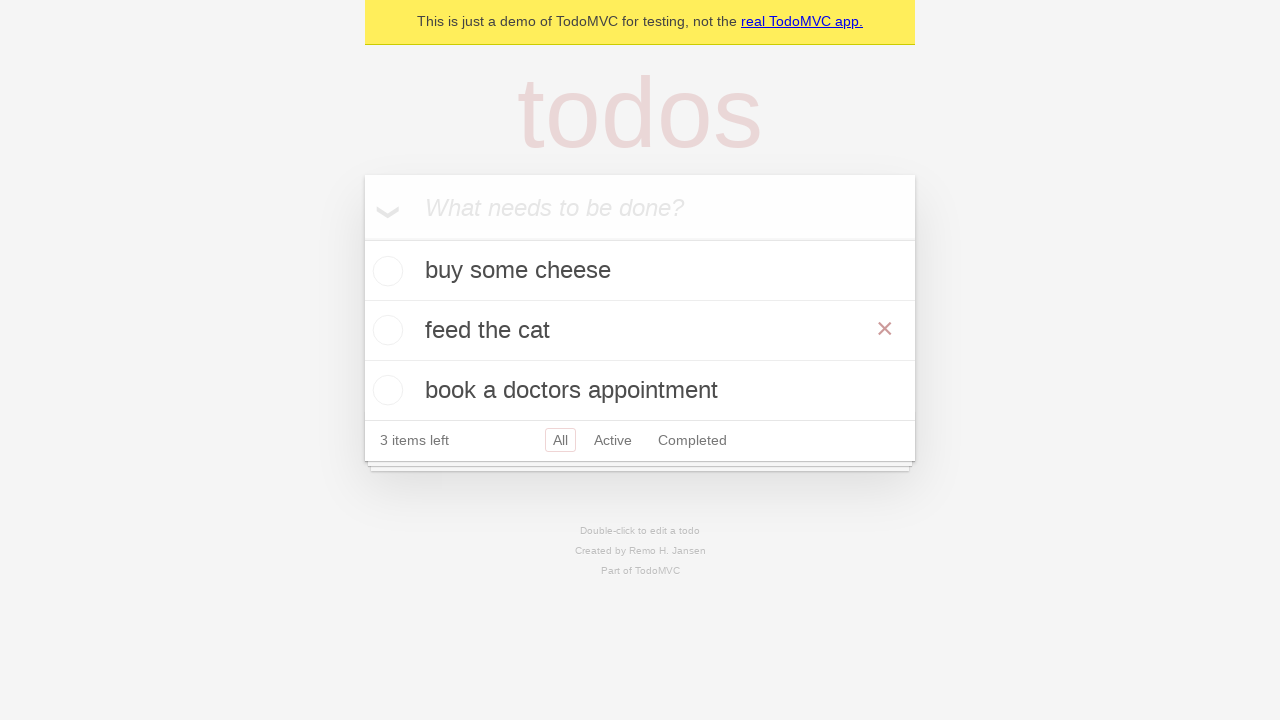

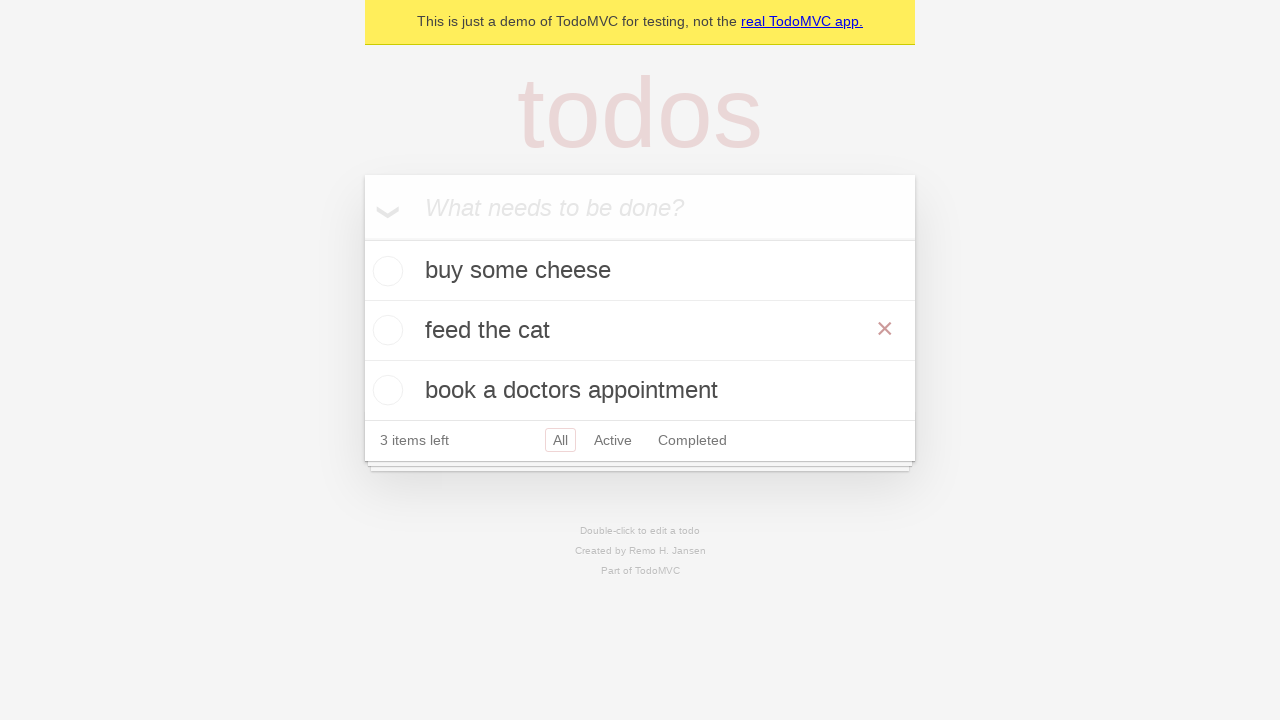